Tests drag and drop functionality by dragging an element from source to target

Starting URL: https://crossbrowsertesting.github.io/drag-and-drop

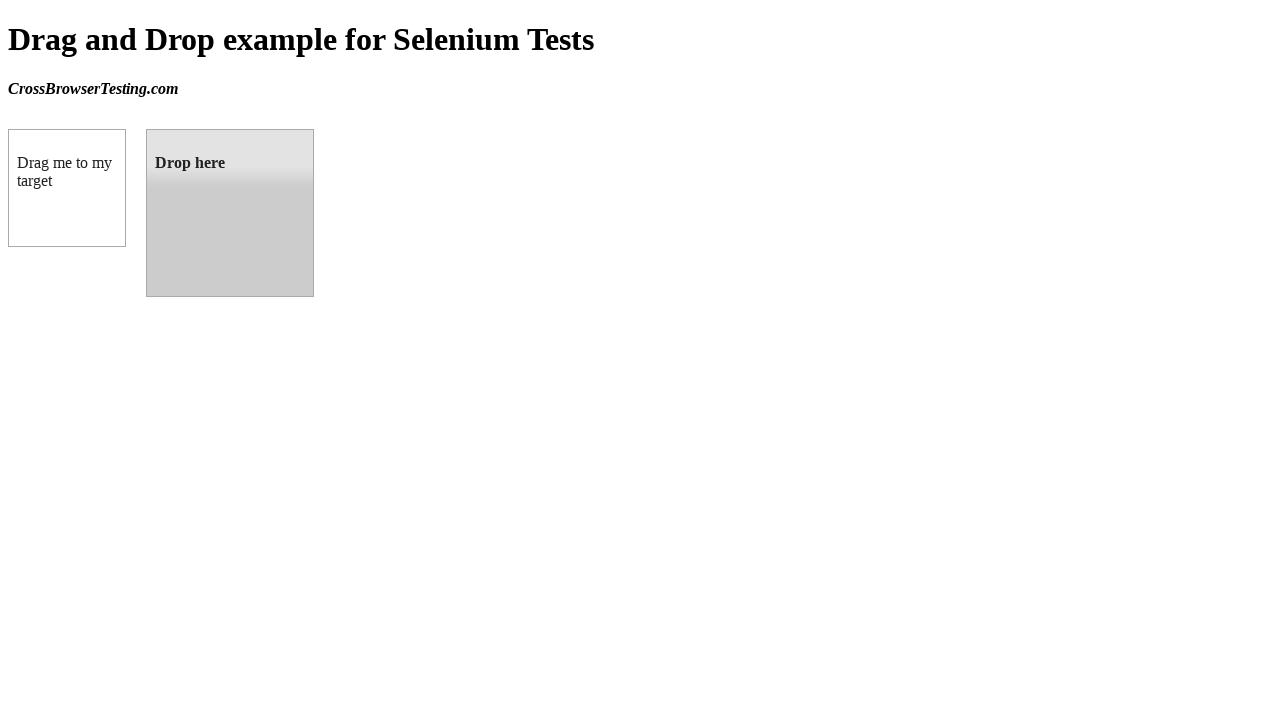

Located source element 'box A' (#draggable)
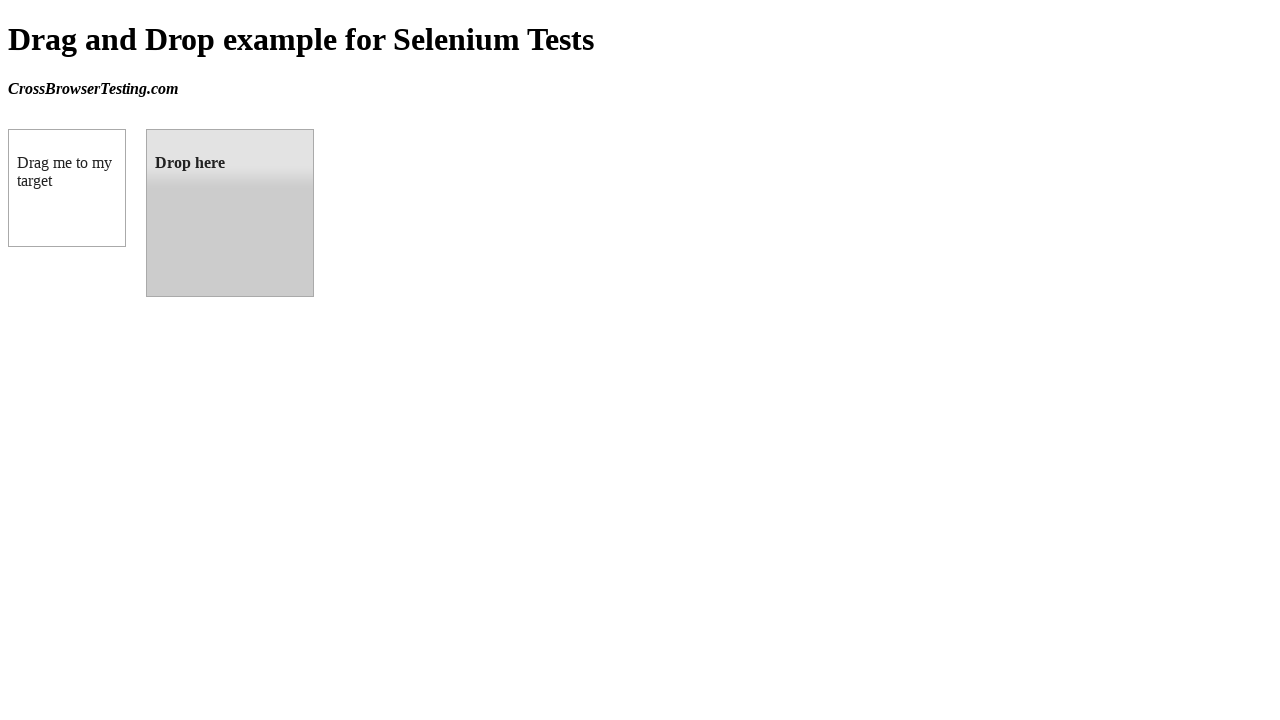

Located target element 'box B' (#droppable)
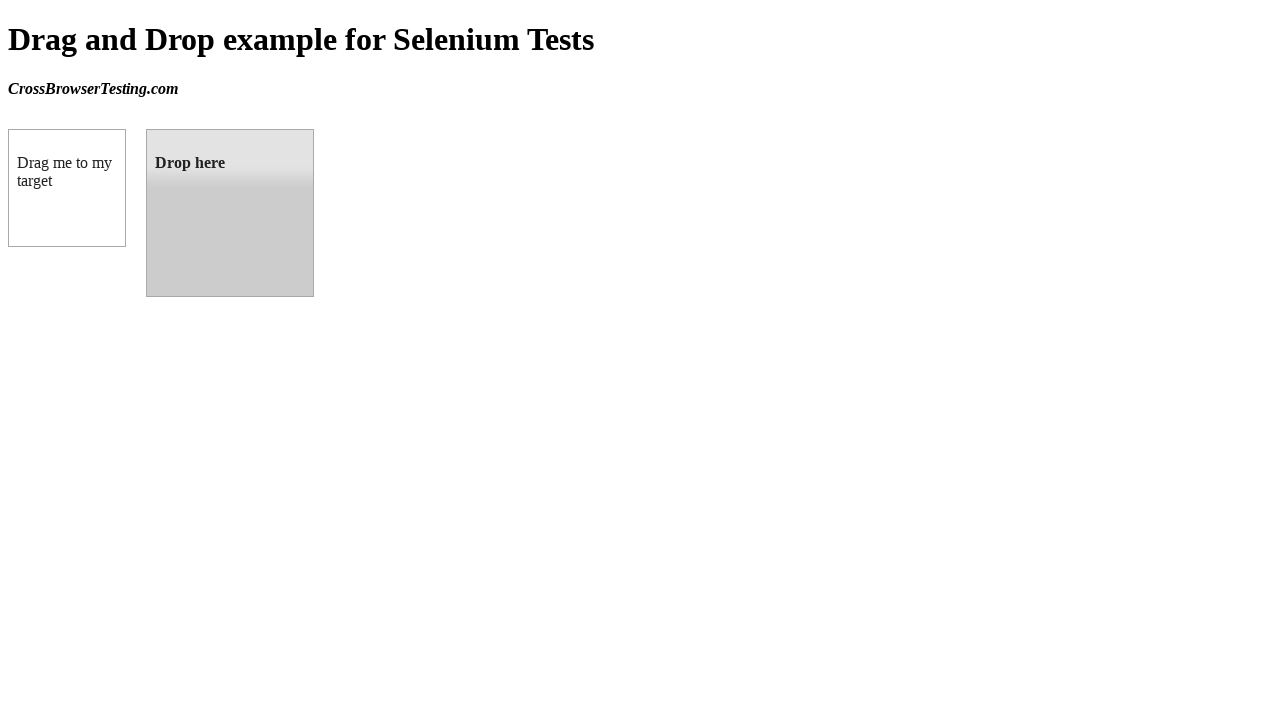

Dragged element from source to target successfully at (230, 213)
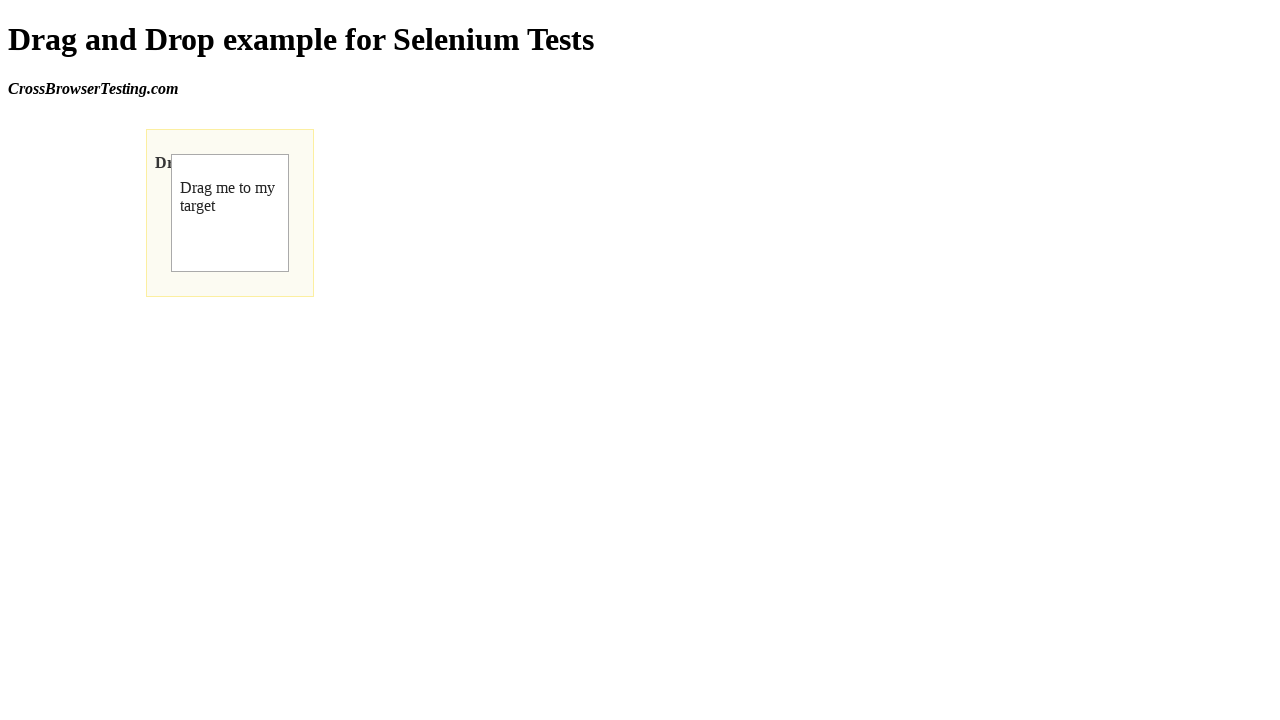

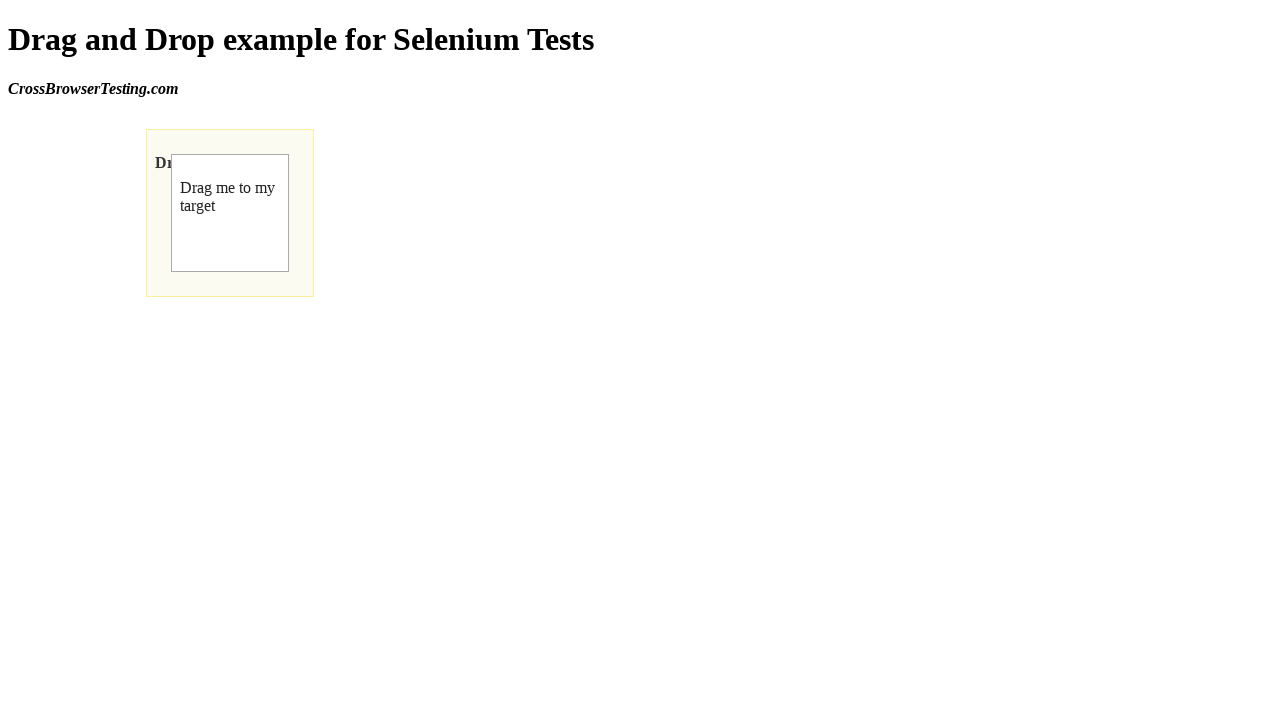